Tests adding a Sony Vaio i5 laptop to the shopping cart on an e-commerce demo site

Starting URL: https://www.demoblaze.com/index.html

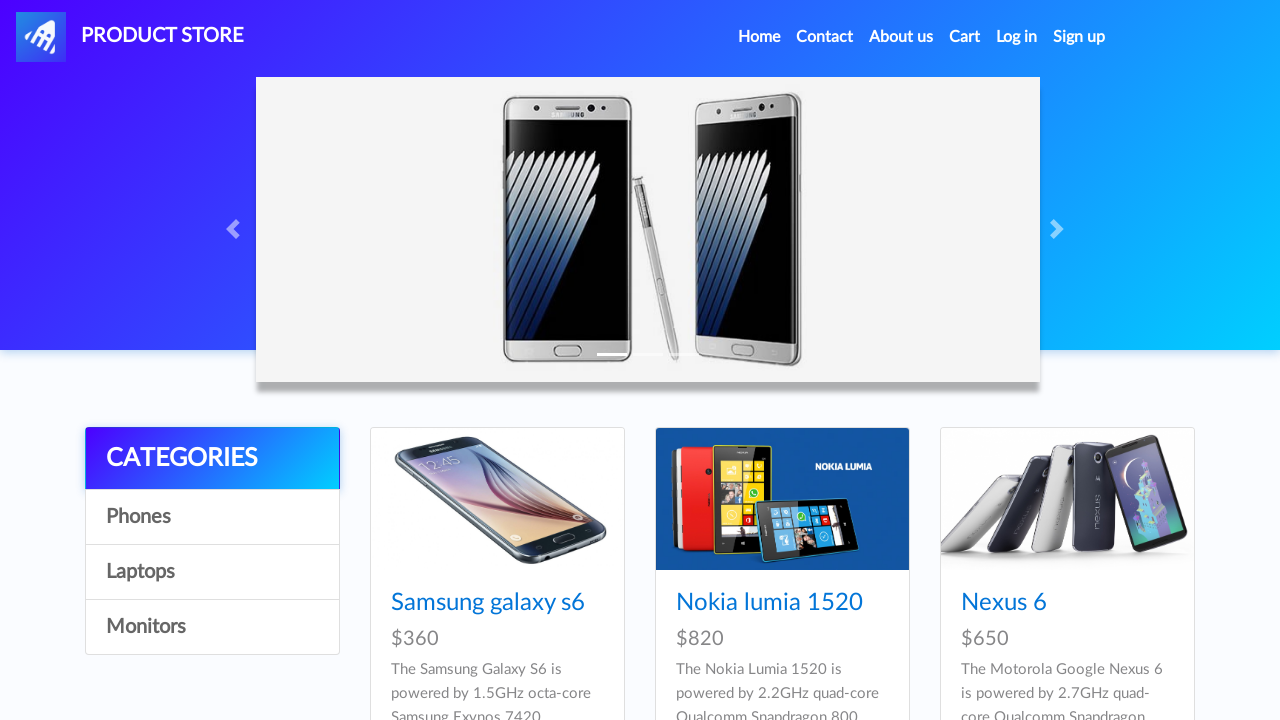

Clicked on Laptops category at (212, 572) on a:text('Laptops')
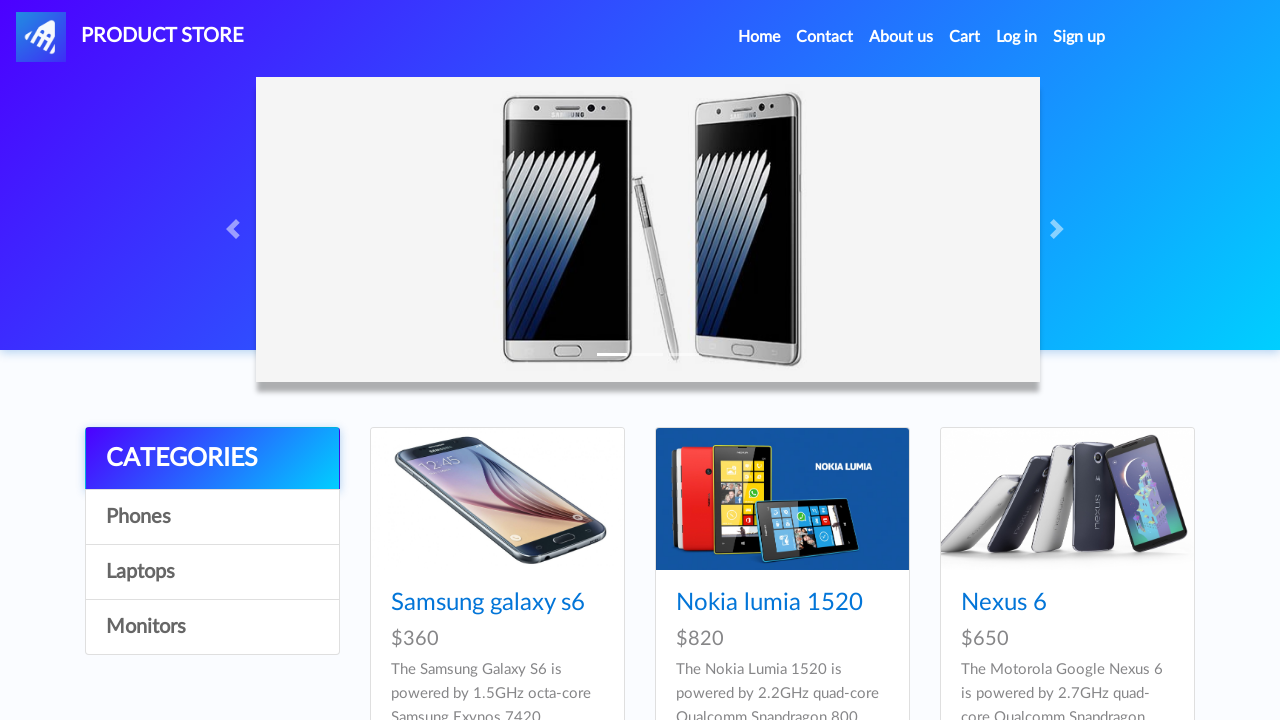

Clicked on Sony vaio i5 product at (454, 603) on text='Sony vaio i5'
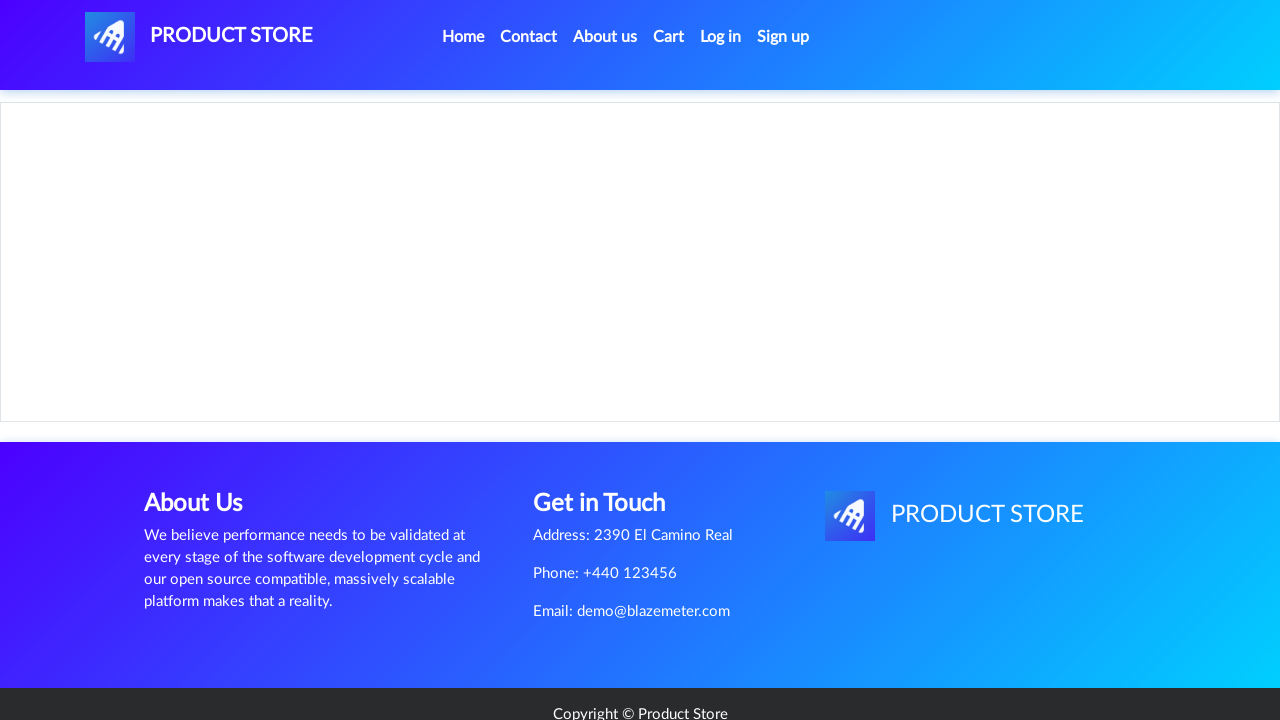

Clicked Add to cart button at (610, 440) on xpath=//*[@onclick="addToCart(8)"]
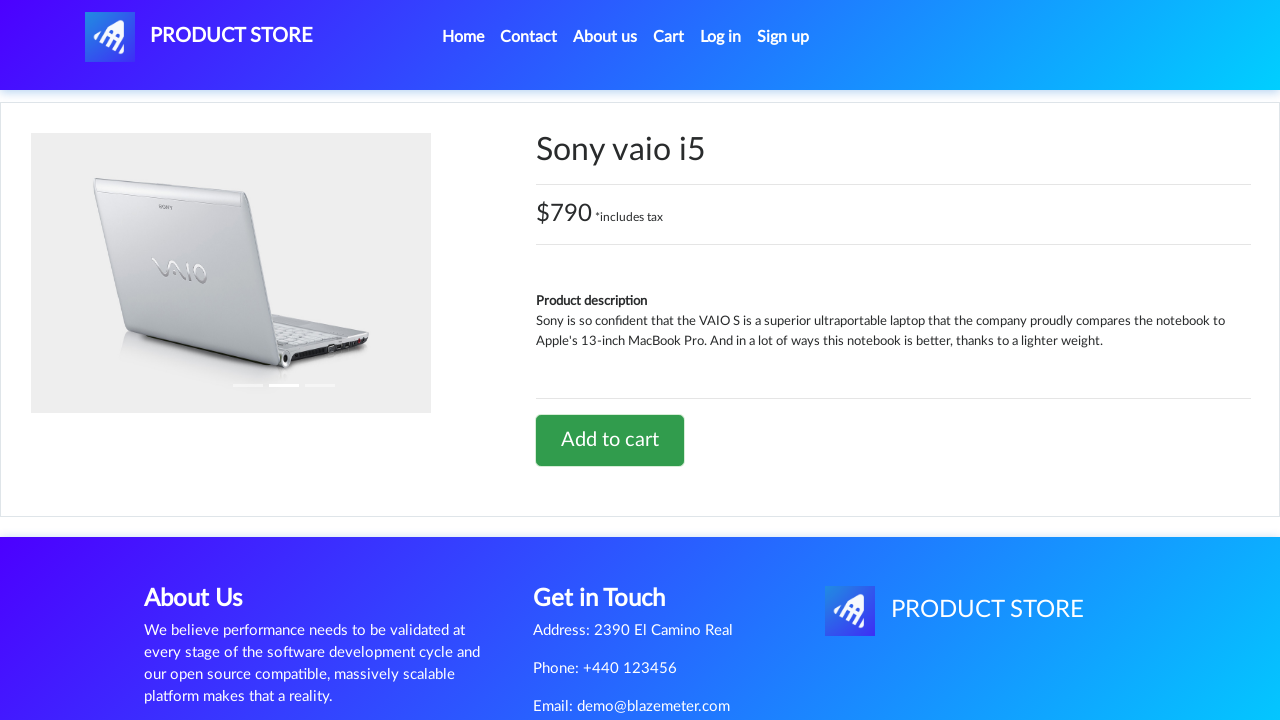

Accepted alert dialog confirming item added to cart
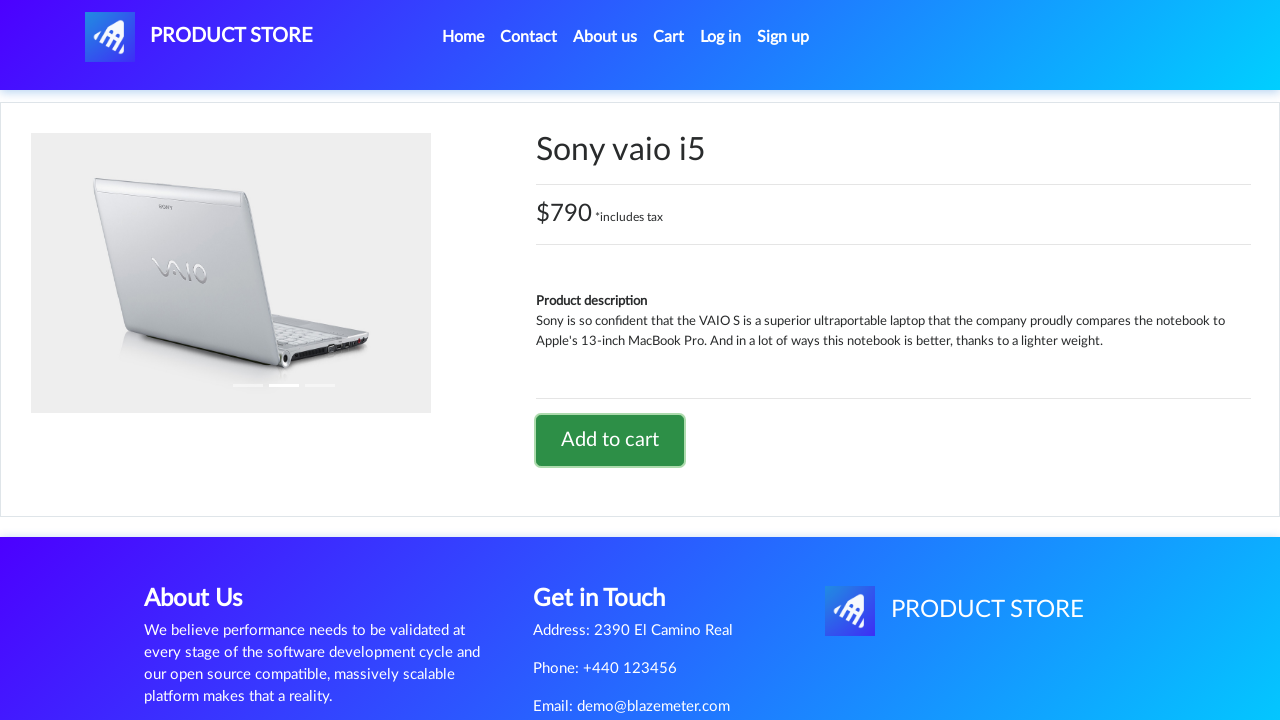

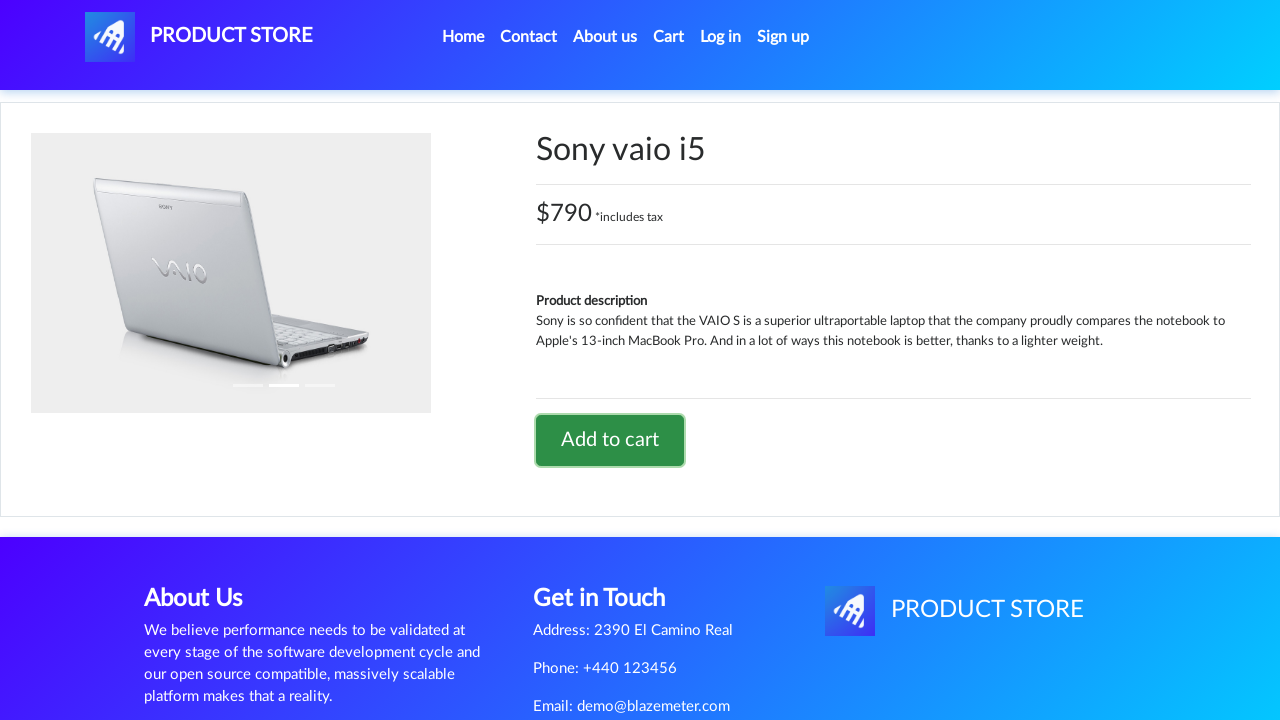